Tests navigation through the Playwright documentation site, including using the search functionality to find content and switching between different language documentation (Node.js to Java).

Starting URL: https://playwright.dev/

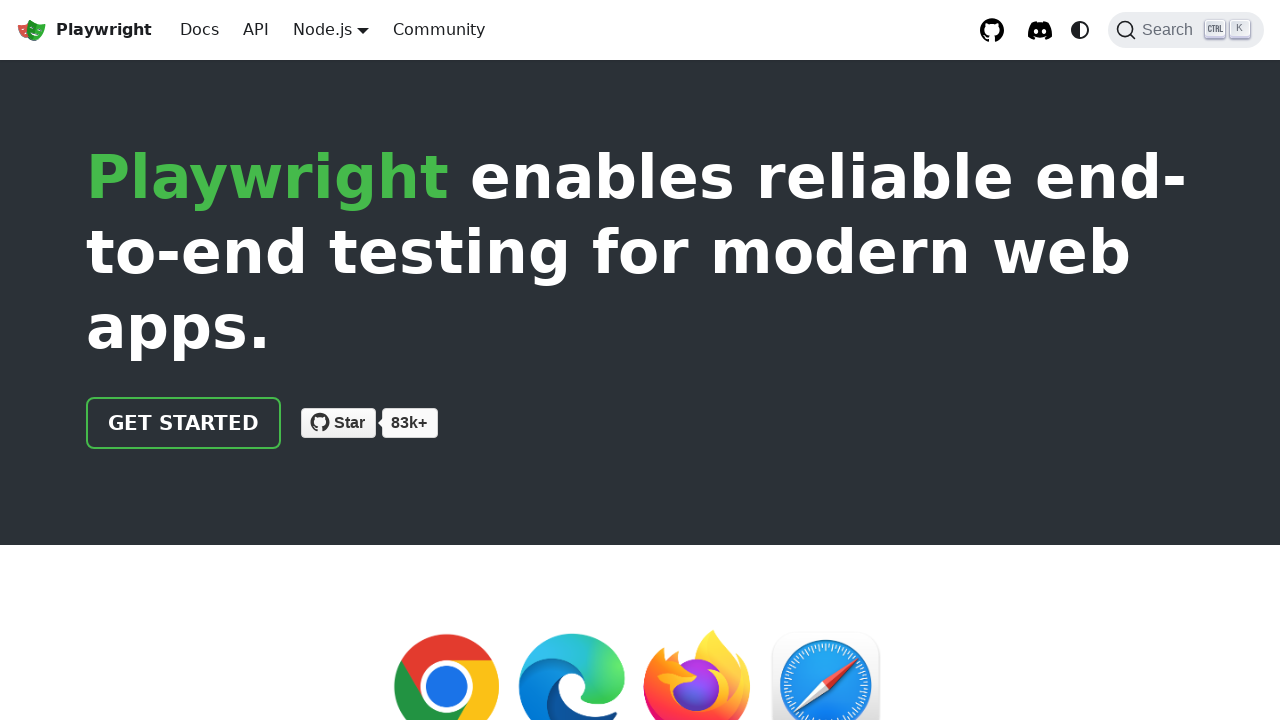

Clicked on Docs link at (200, 30) on internal:role=link[name="Docs"i]
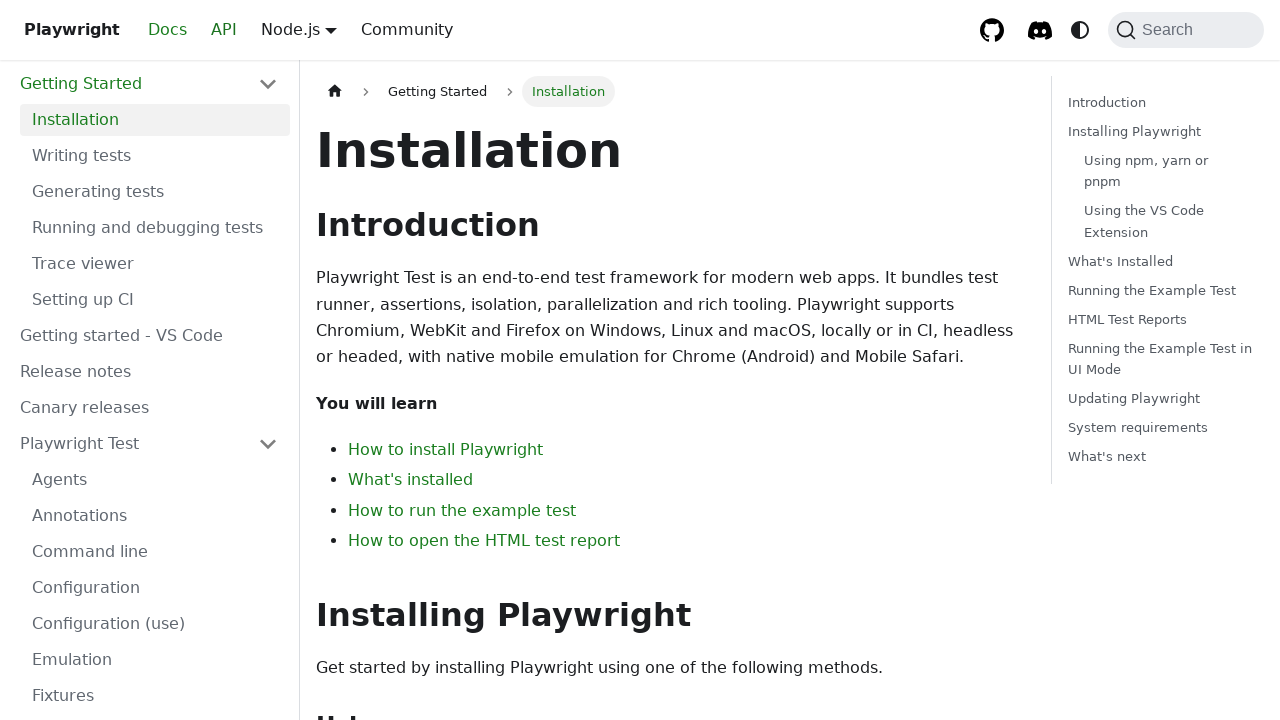

Opened search dialog with Ctrl+K at (1186, 30) on internal:role=button[name="Search (Ctrl+K)"i]
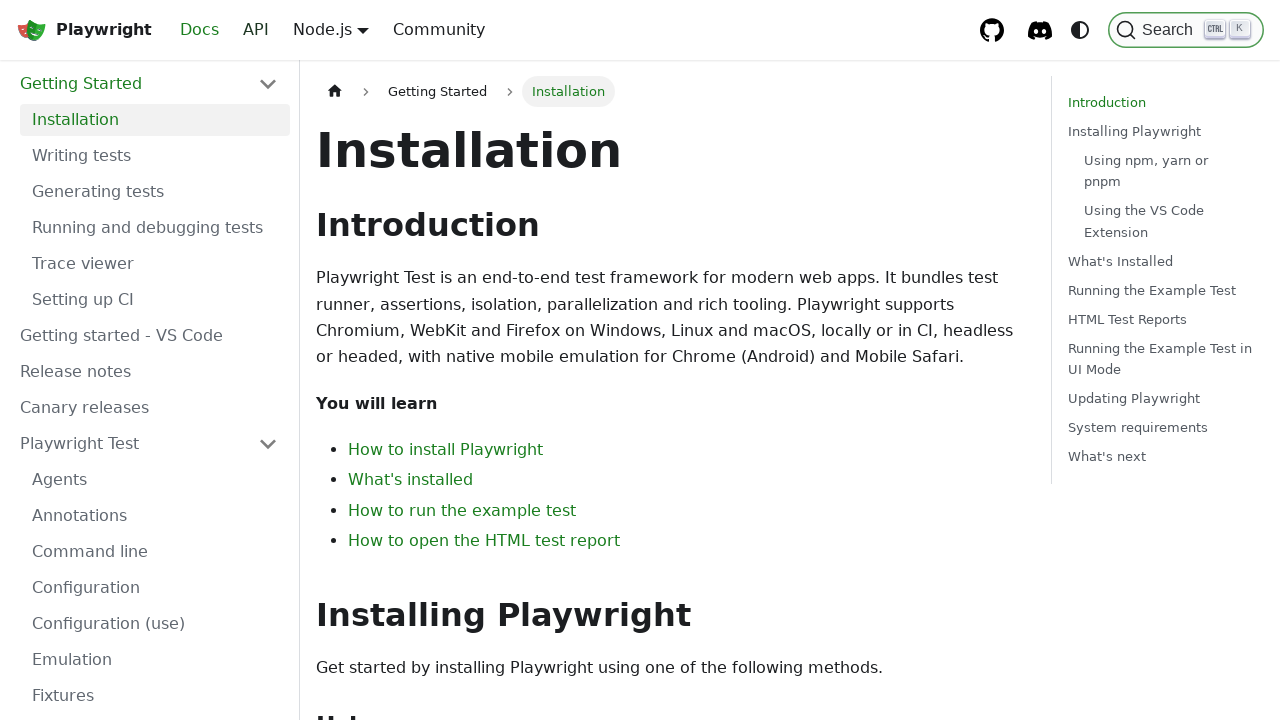

Clicked on search box at (652, 100) on internal:role=searchbox[name="Search"i]
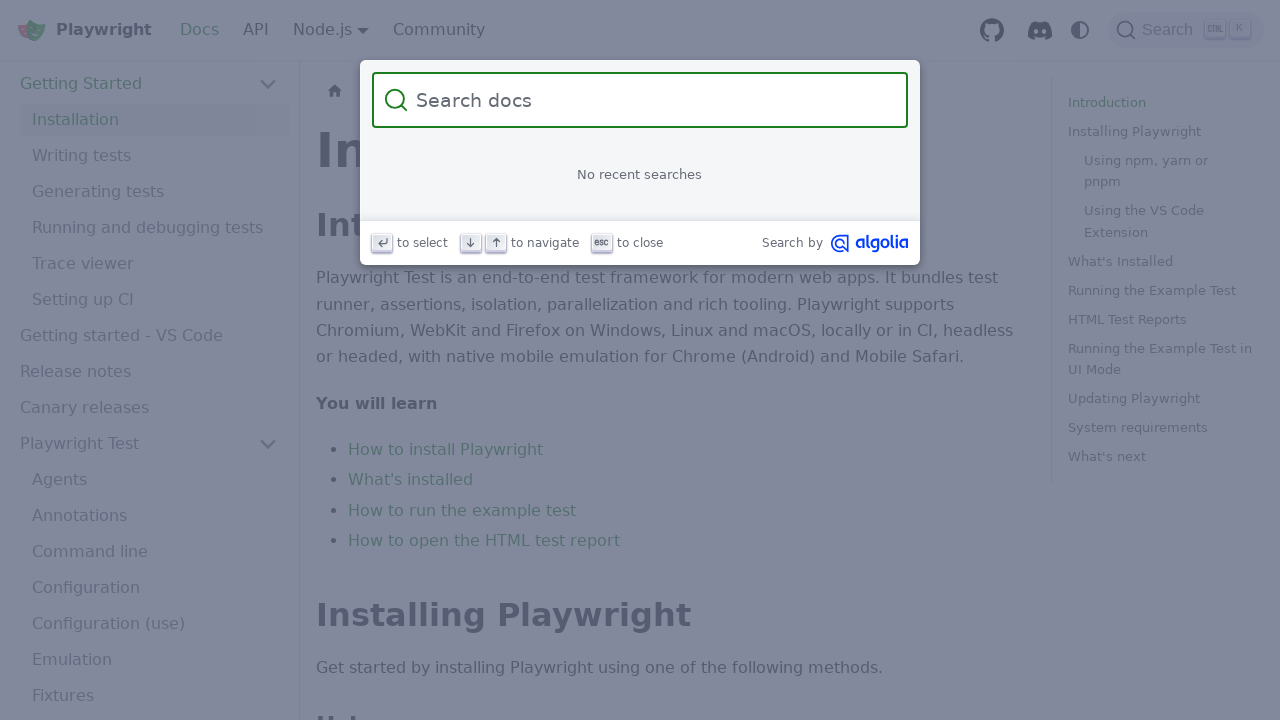

Filled search box with 'lo' on internal:role=searchbox[name="Search"i]
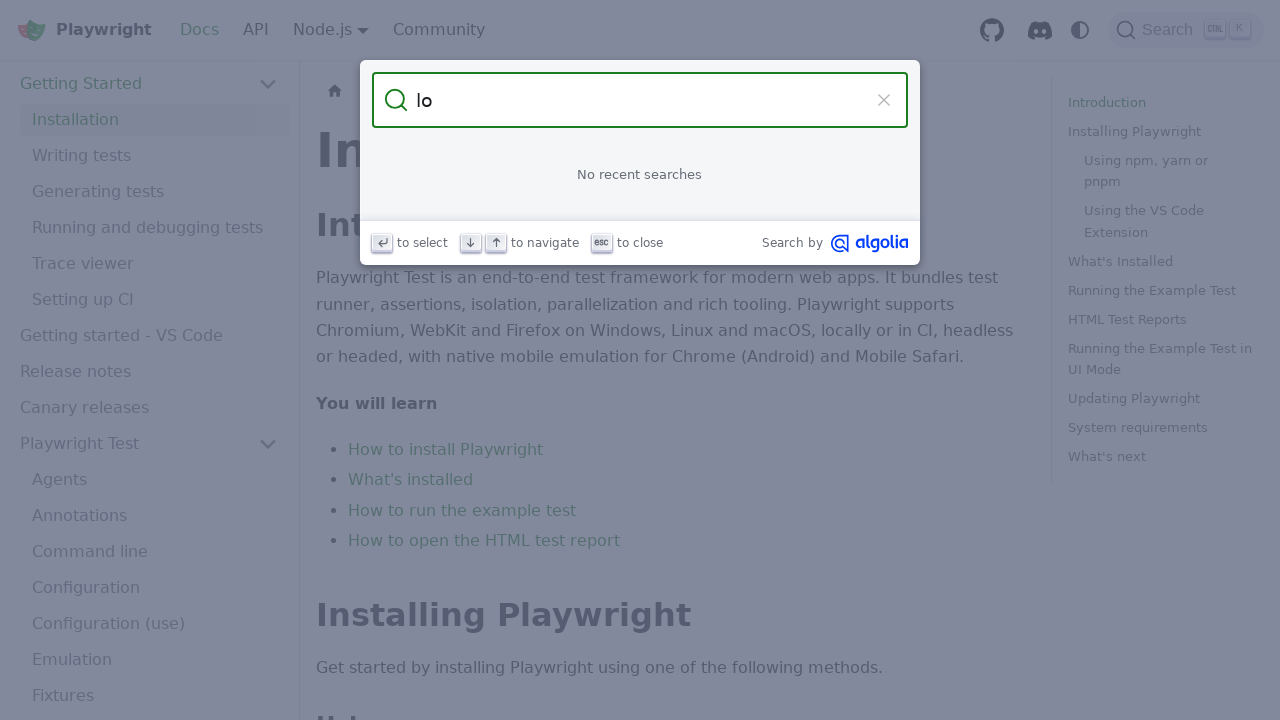

Clicked on 'Locating elements Locators' search result at (640, 376) on internal:role=link[name="Locating elements Locators"i]
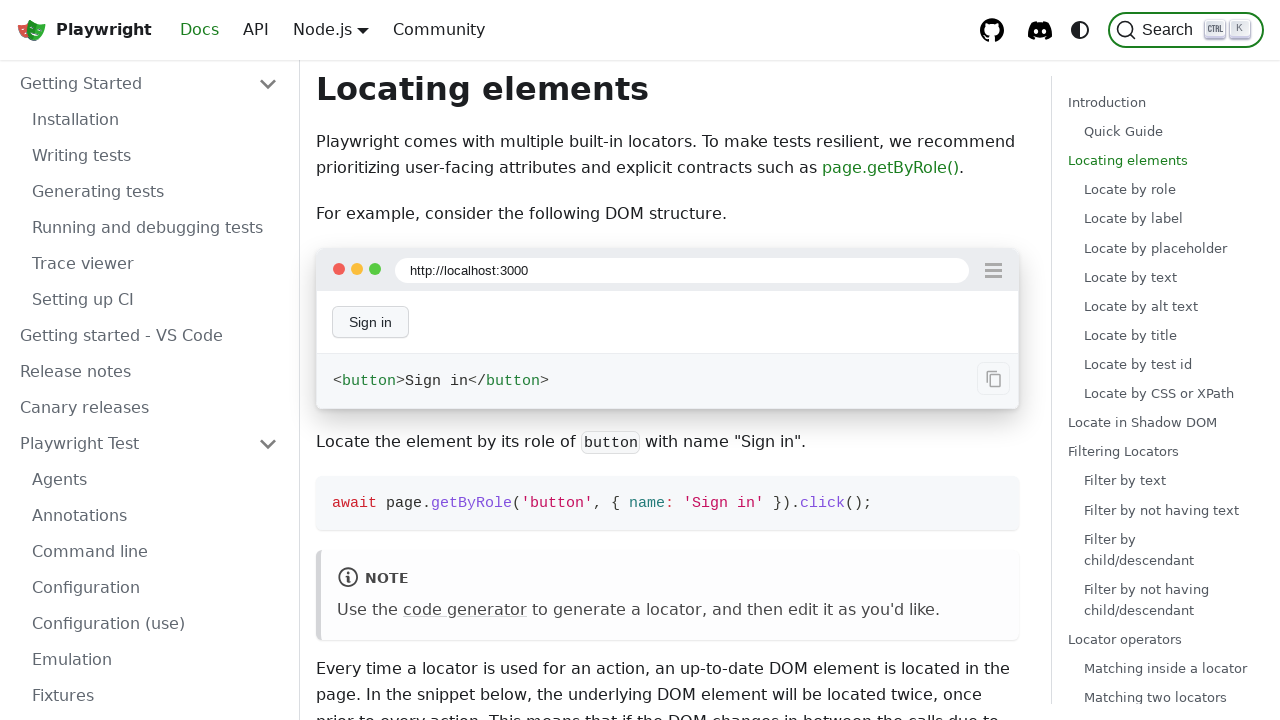

Clicked on Installation link at (155, 120) on internal:role=link[name="Installation"i]
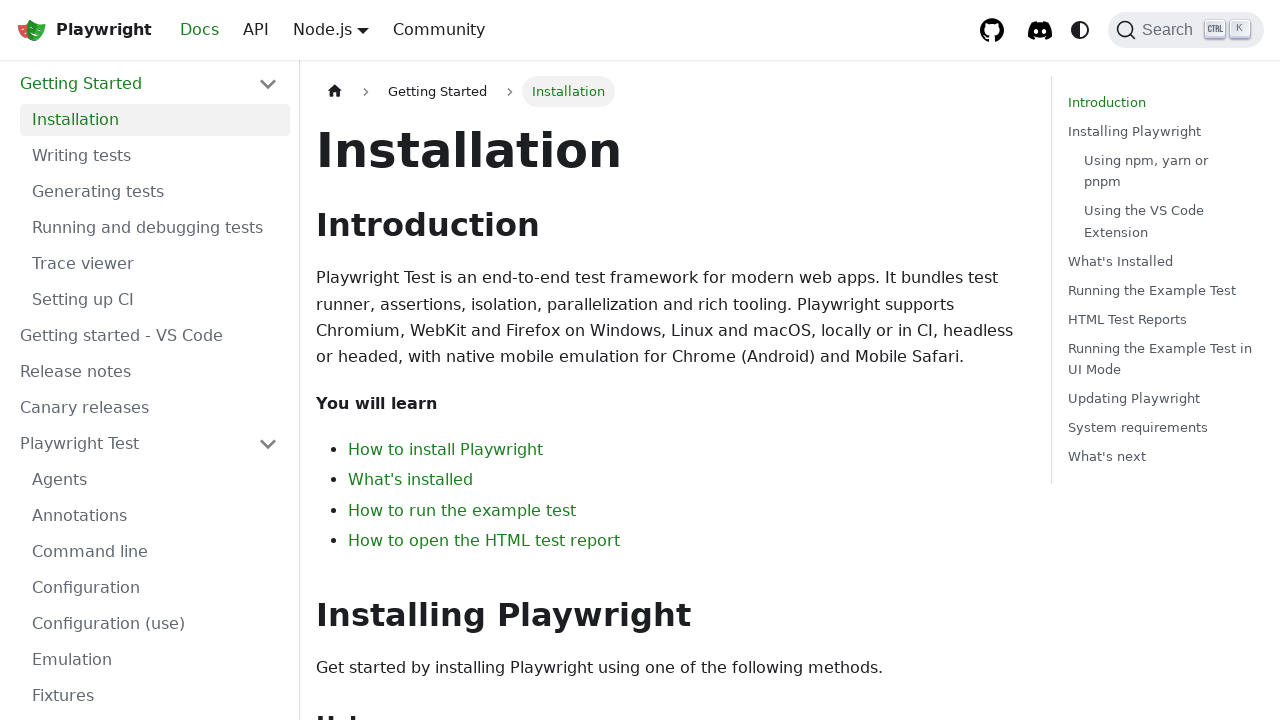

Clicked on API link at (256, 30) on internal:role=link[name="API"s]
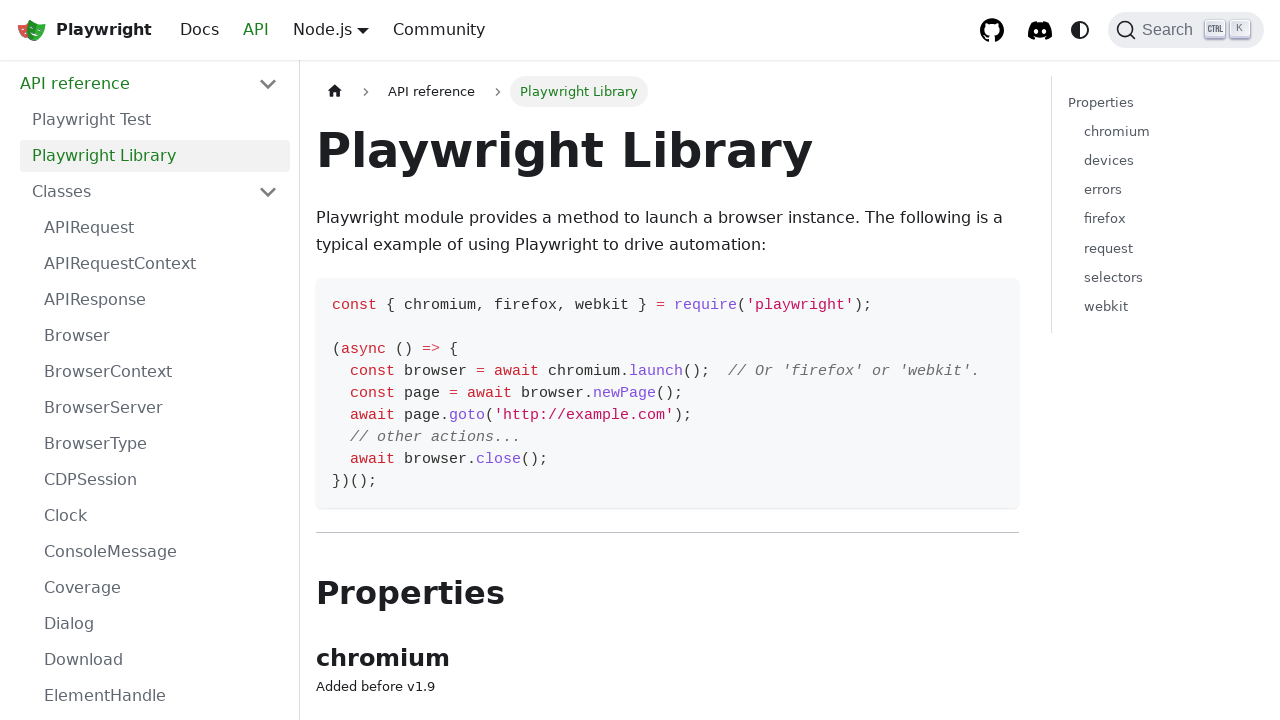

Clicked on language selector dropdown at (331, 30) on internal:text="Node.jsNode.jsPythonJava.NET"i
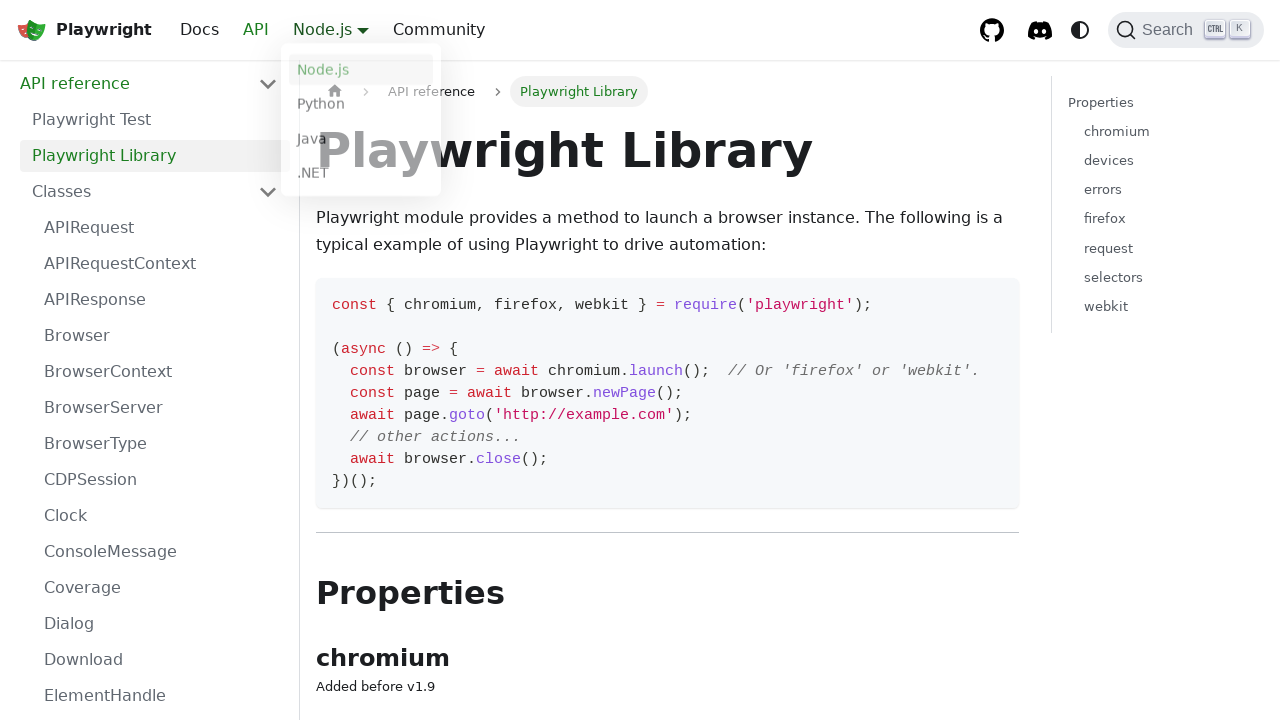

Switched to Java documentation at (361, 142) on internal:role=link[name="Java"i]
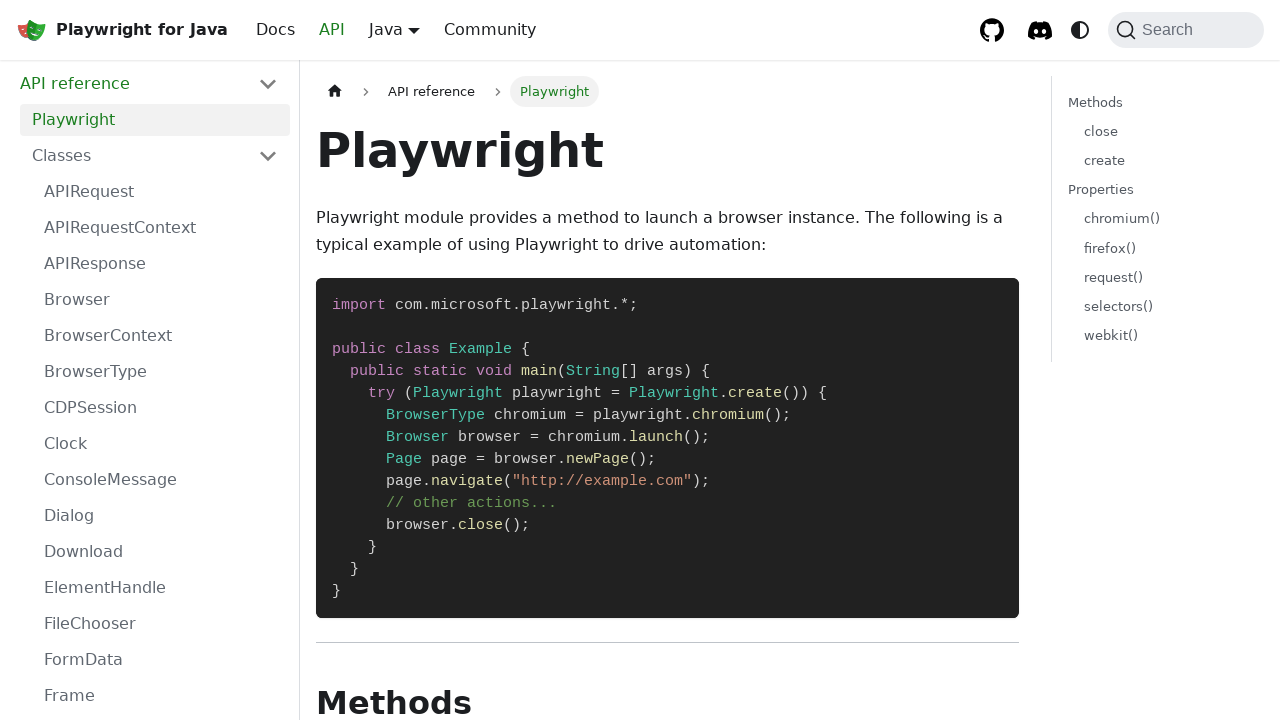

Opened search dialog again at (1186, 30) on internal:role=button[name="Search (Ctrl+K)"i]
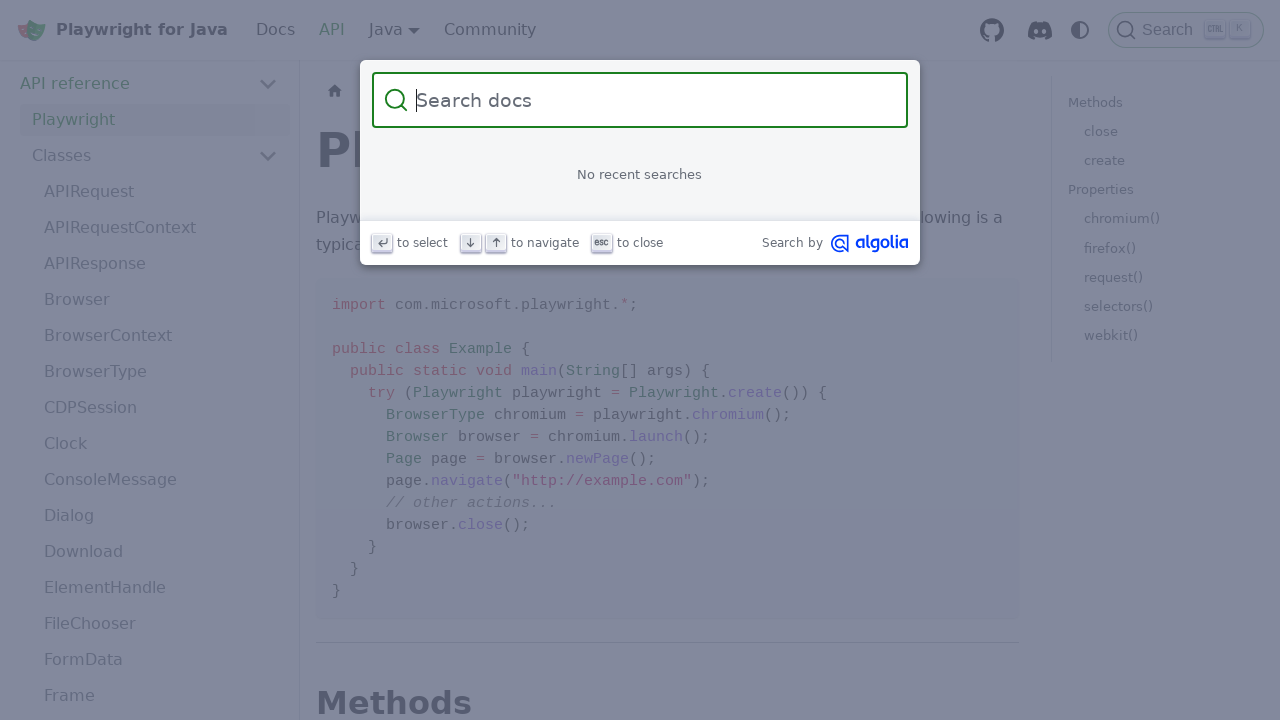

Filled search box with 'b' on internal:role=searchbox[name="Search"i]
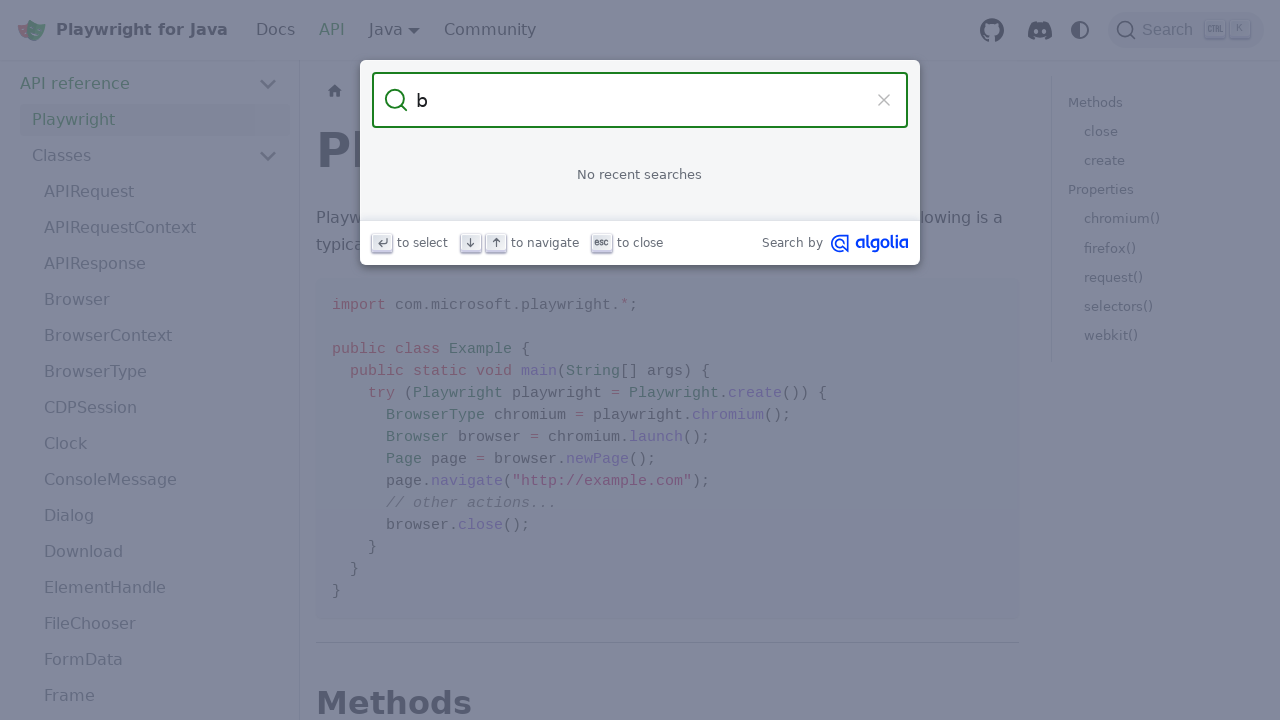

Clicked on search box at (640, 100) on internal:role=searchbox[name="Search"i]
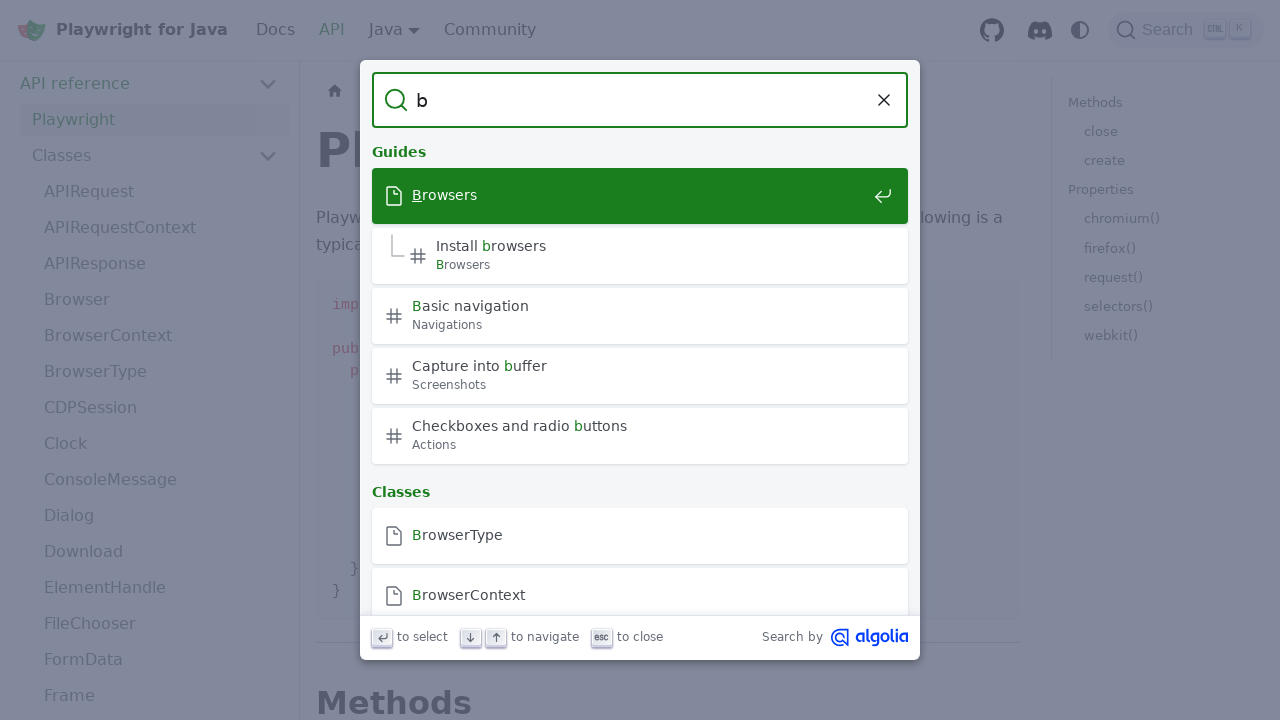

Updated search box to 'br' on internal:role=searchbox[name="Search"i]
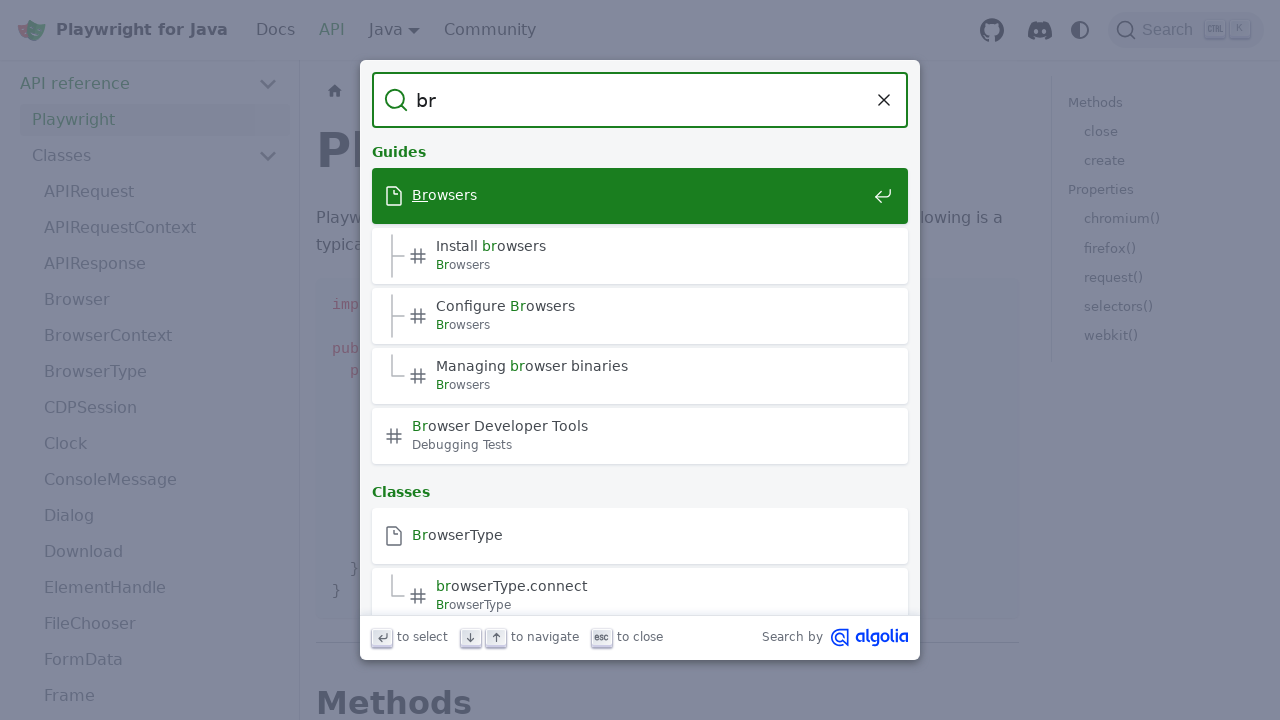

Clicked on 'Install browsers Browsers' search result at (640, 256) on internal:role=link[name="Install browsers Browsers"i]
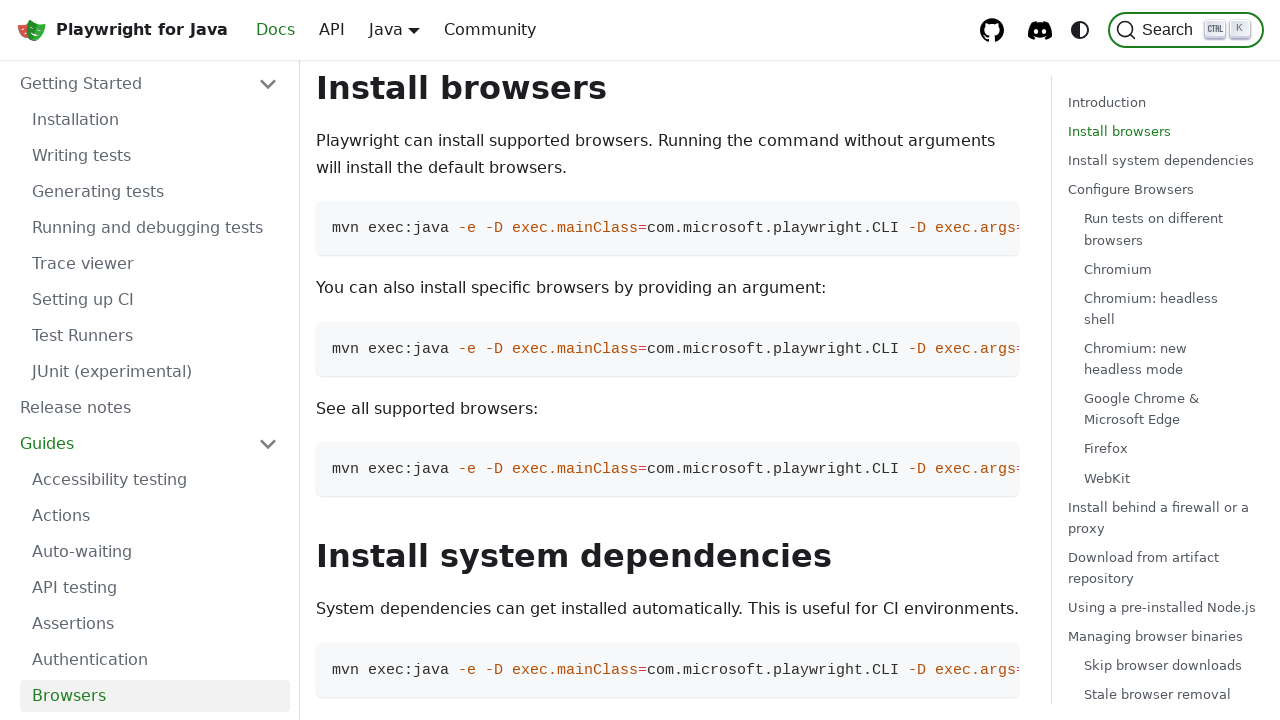

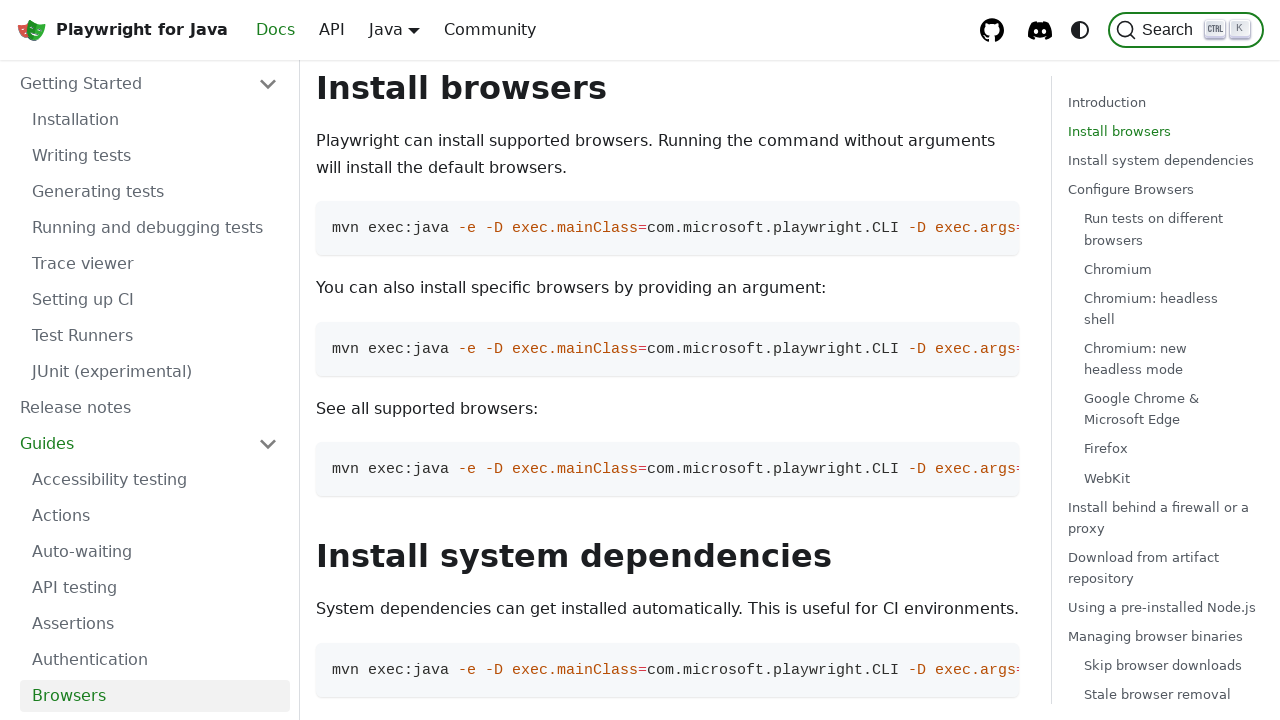